Tests that the complete all checkbox updates state when individual items are completed or cleared

Starting URL: https://demo.playwright.dev/todomvc

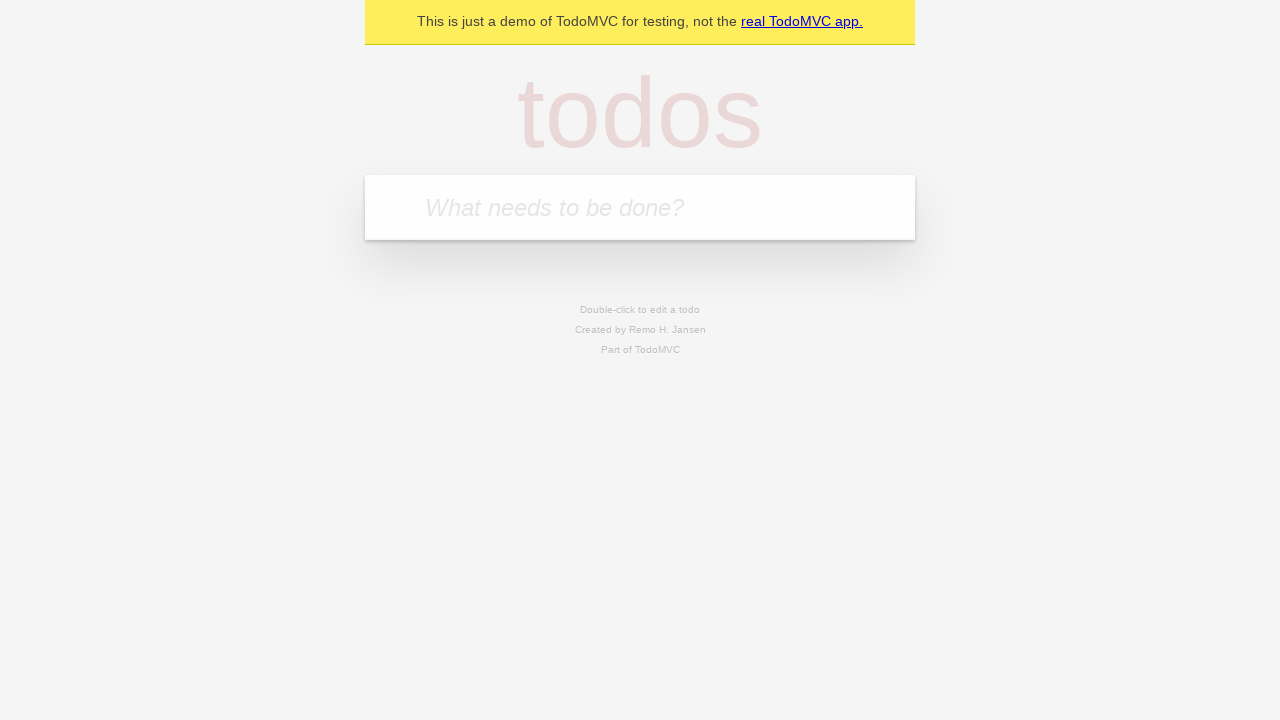

Filled todo input with 'buy some cheese' on internal:attr=[placeholder="What needs to be done?"i]
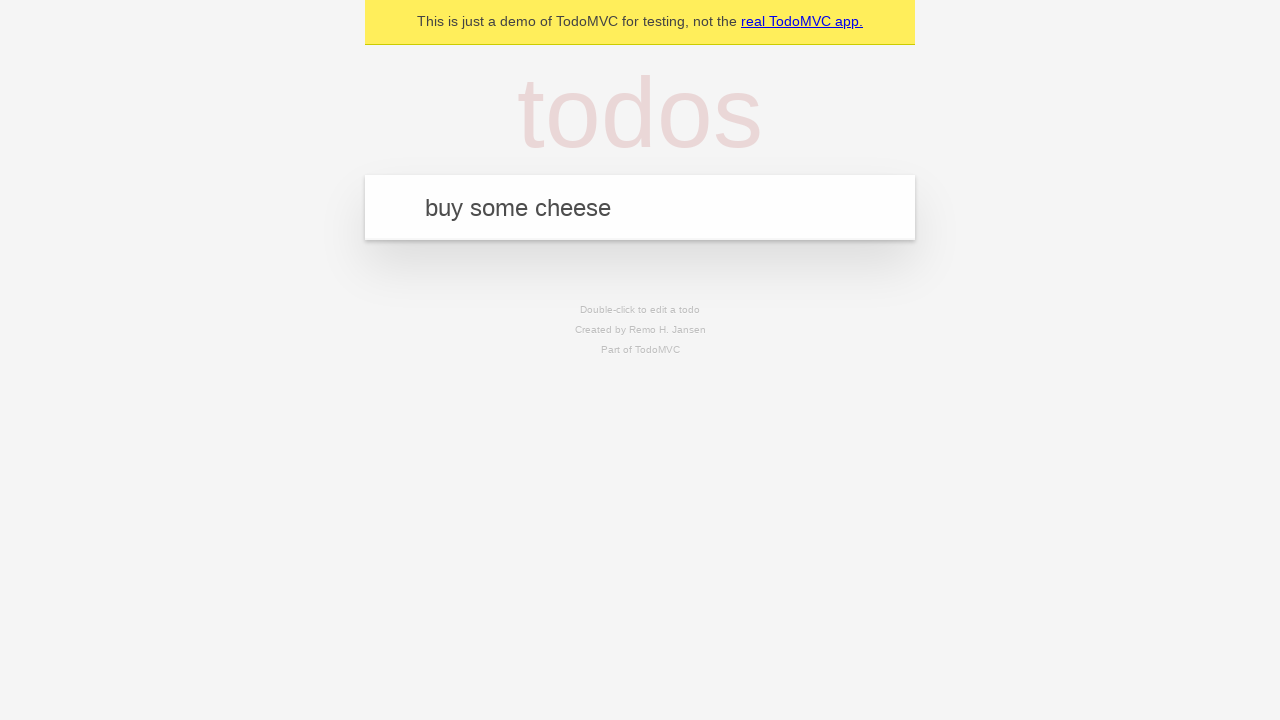

Pressed Enter to create todo 'buy some cheese' on internal:attr=[placeholder="What needs to be done?"i]
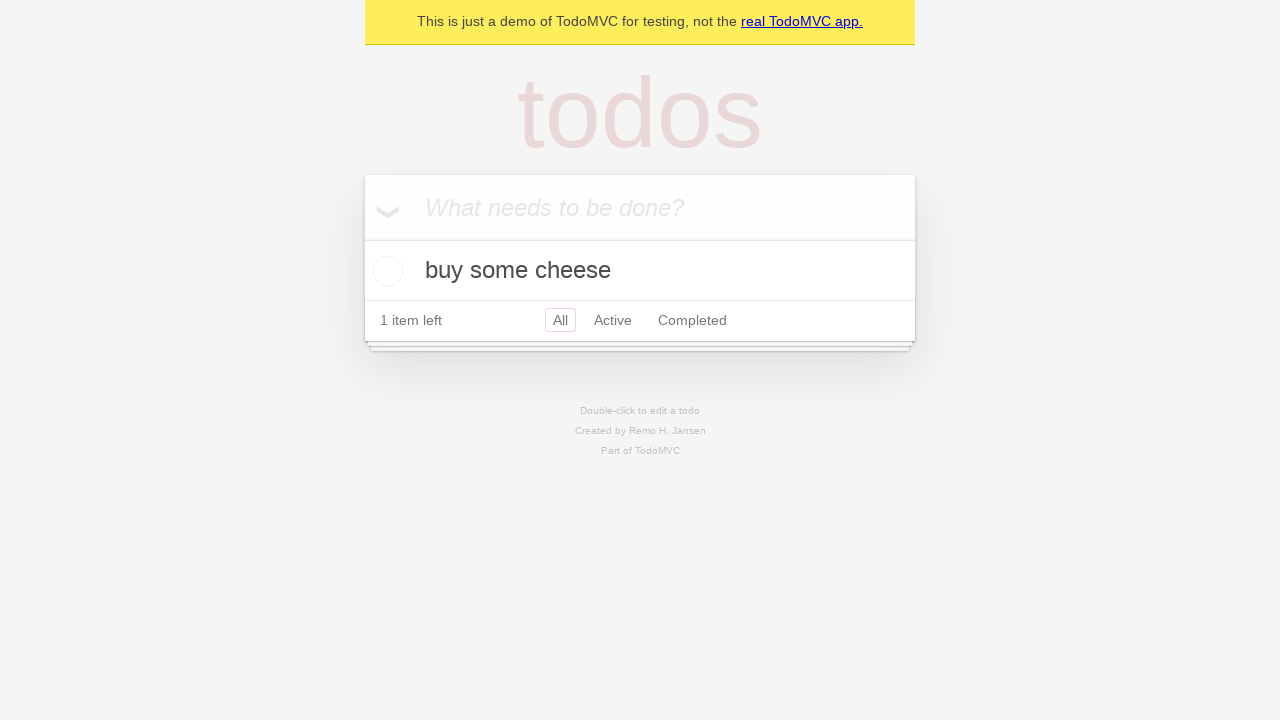

Filled todo input with 'feed the cat' on internal:attr=[placeholder="What needs to be done?"i]
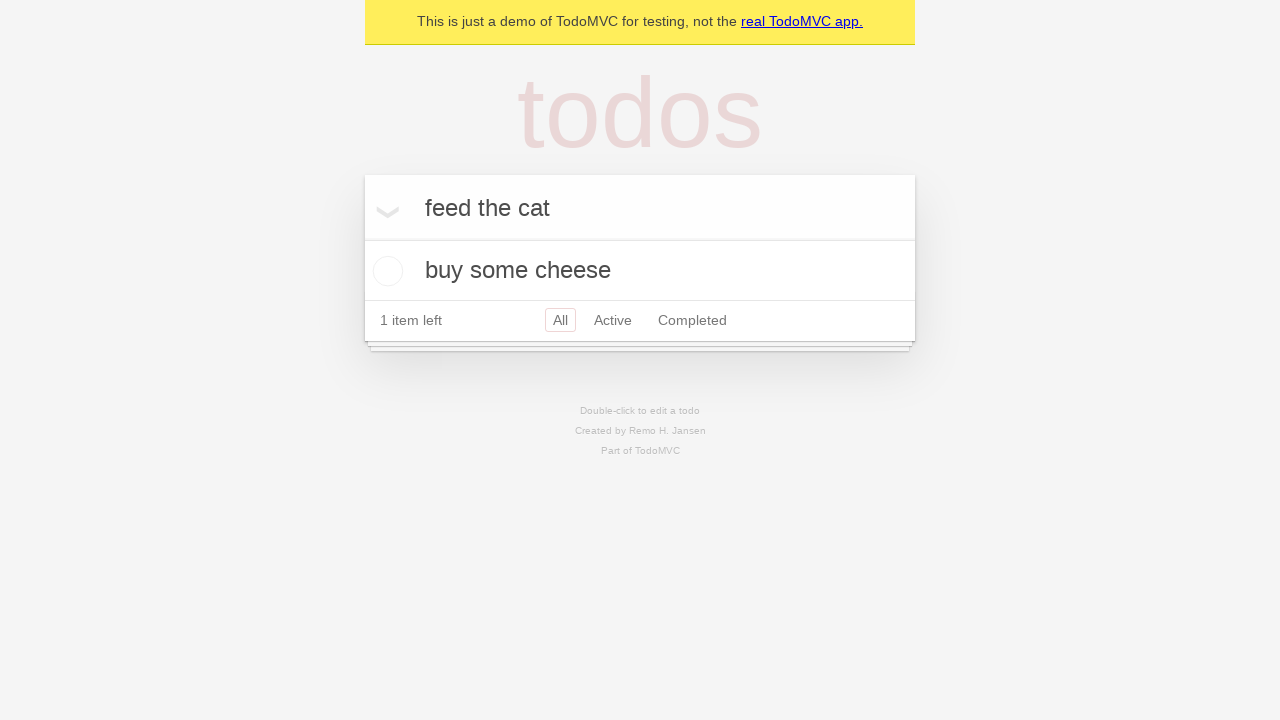

Pressed Enter to create todo 'feed the cat' on internal:attr=[placeholder="What needs to be done?"i]
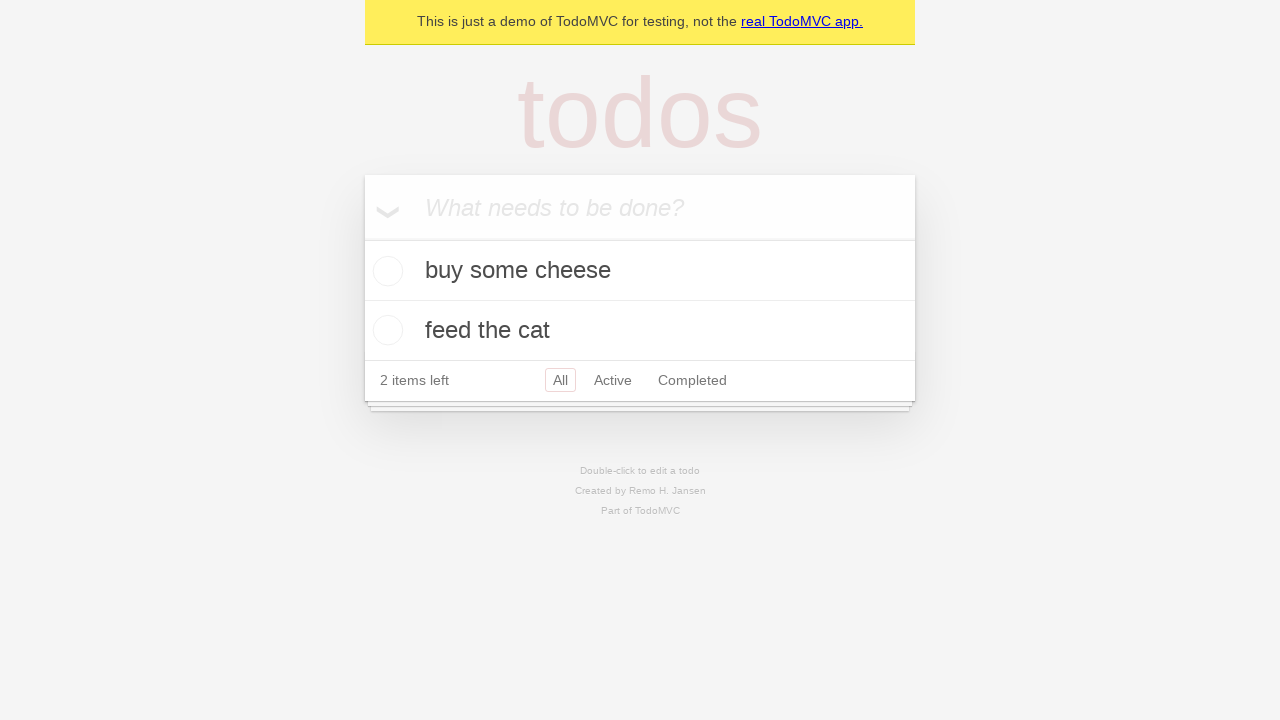

Filled todo input with 'book a doctors appointment' on internal:attr=[placeholder="What needs to be done?"i]
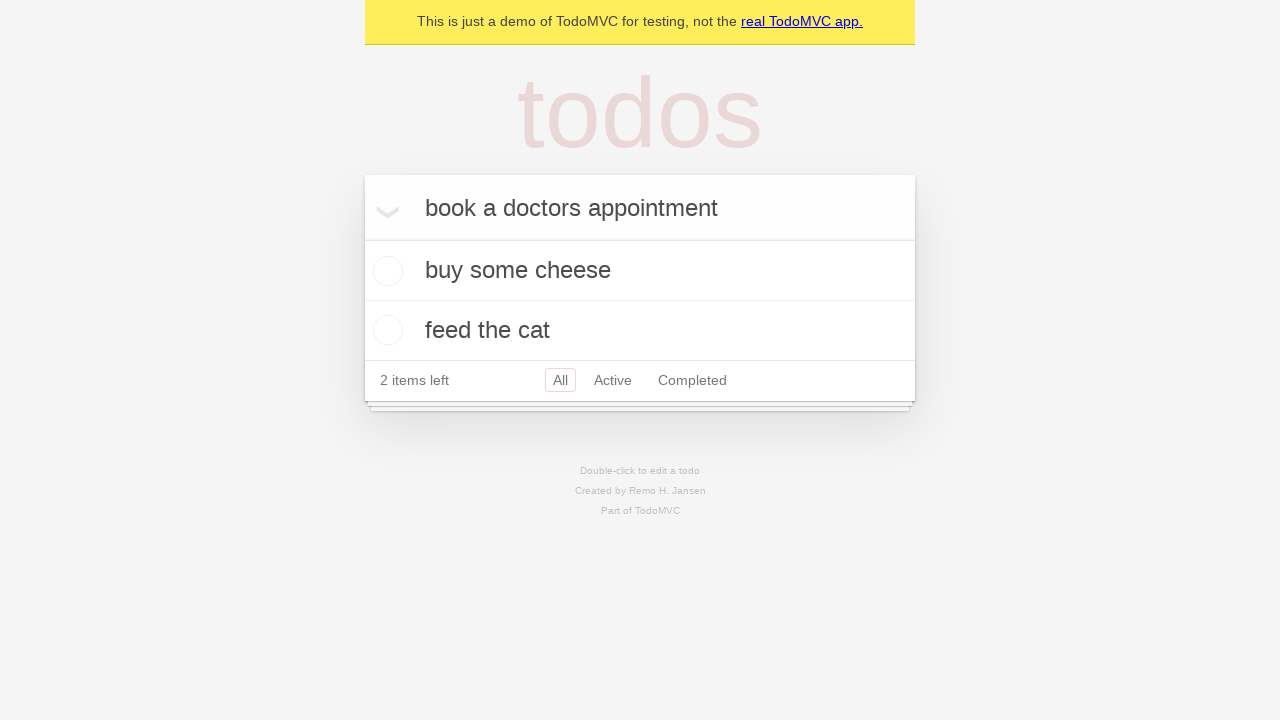

Pressed Enter to create todo 'book a doctors appointment' on internal:attr=[placeholder="What needs to be done?"i]
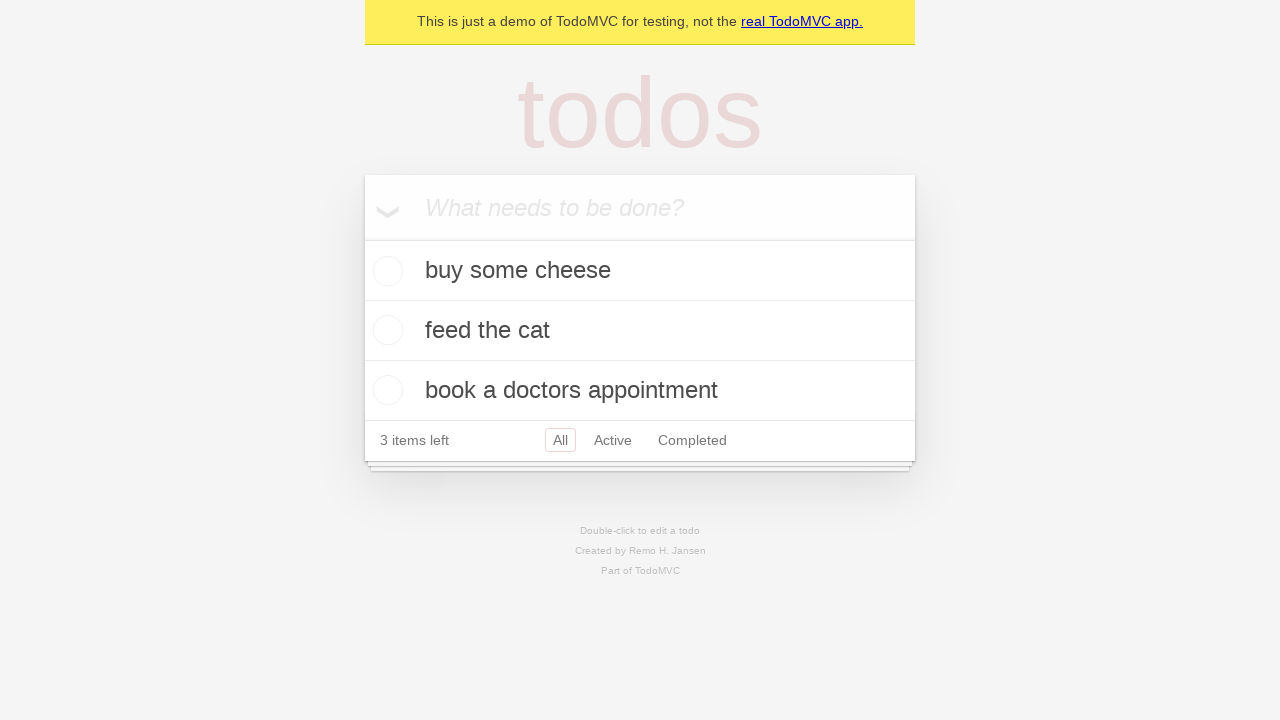

Checked the 'Mark all as complete' toggle at (362, 238) on internal:label="Mark all as complete"i
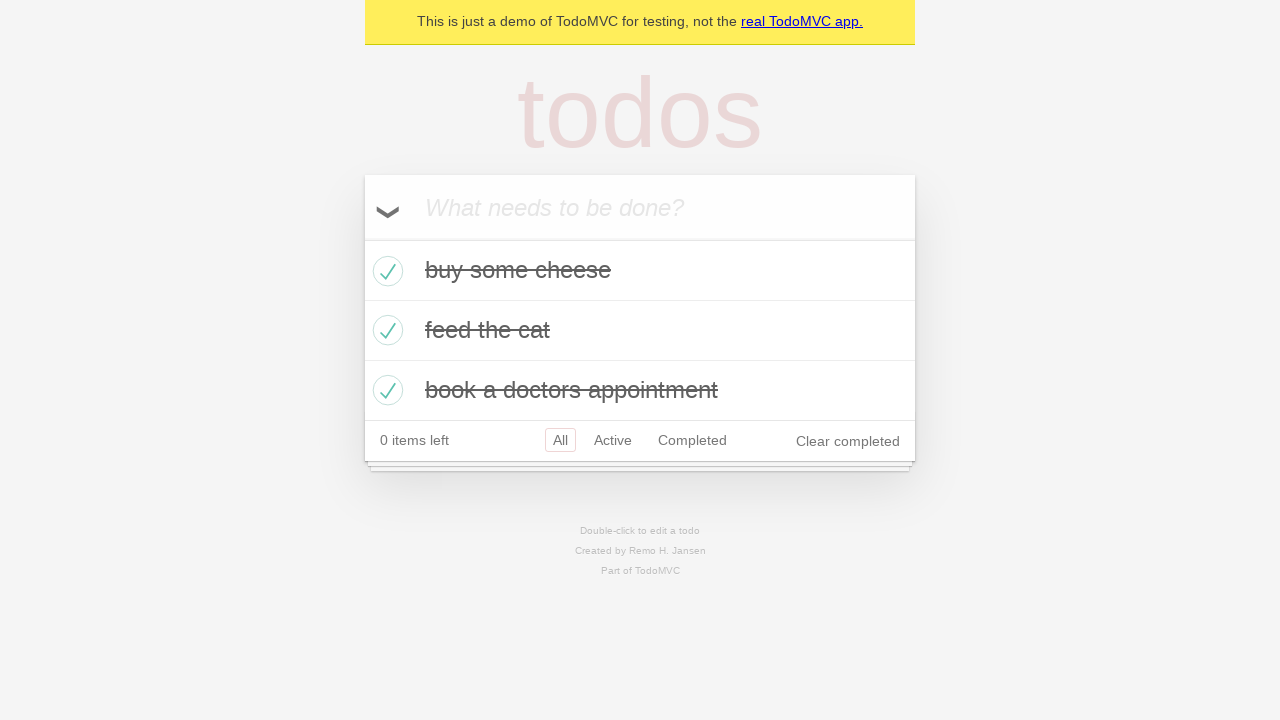

Unchecked the first todo item at (385, 271) on [data-testid='todo-item'] >> nth=0 >> internal:role=checkbox
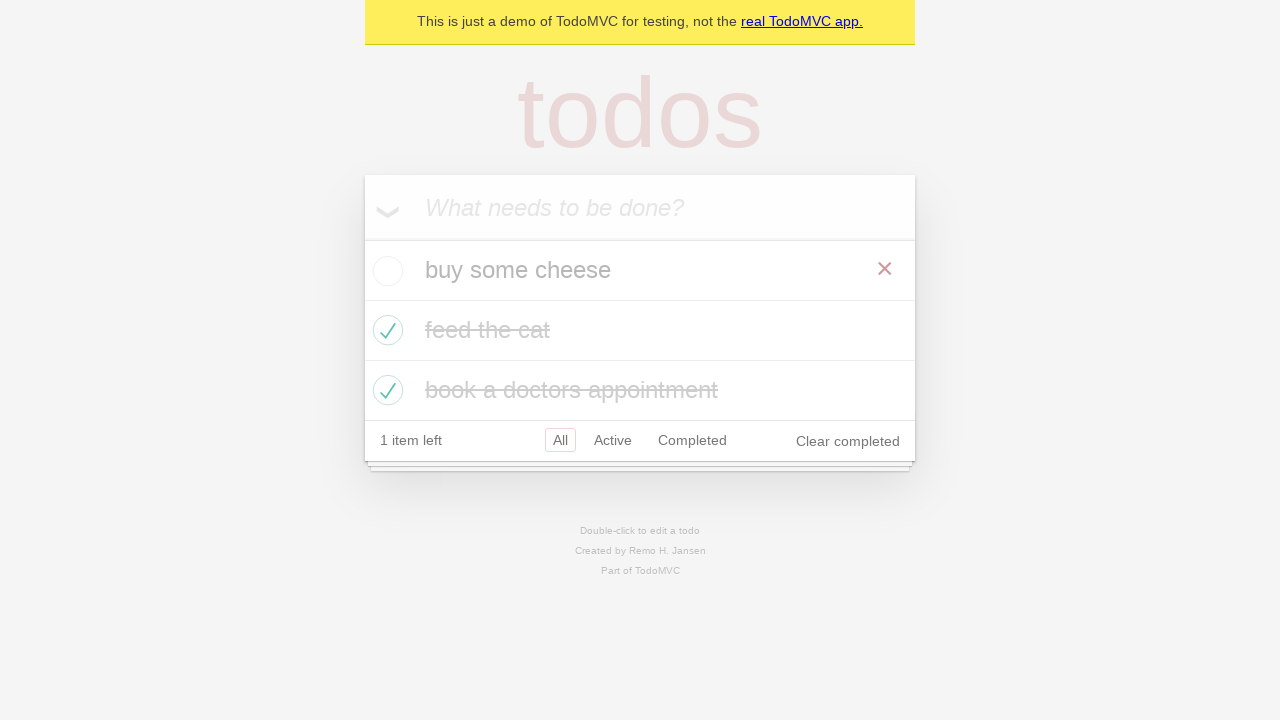

Checked the first todo item again at (385, 271) on [data-testid='todo-item'] >> nth=0 >> internal:role=checkbox
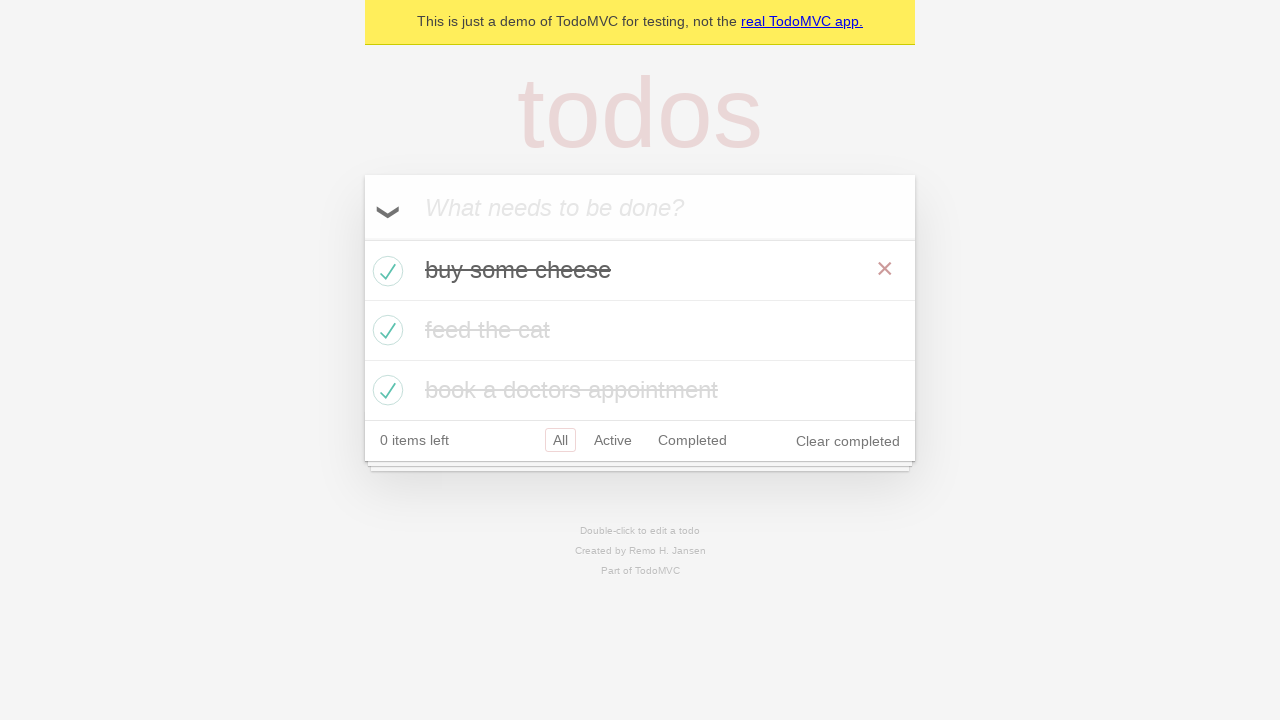

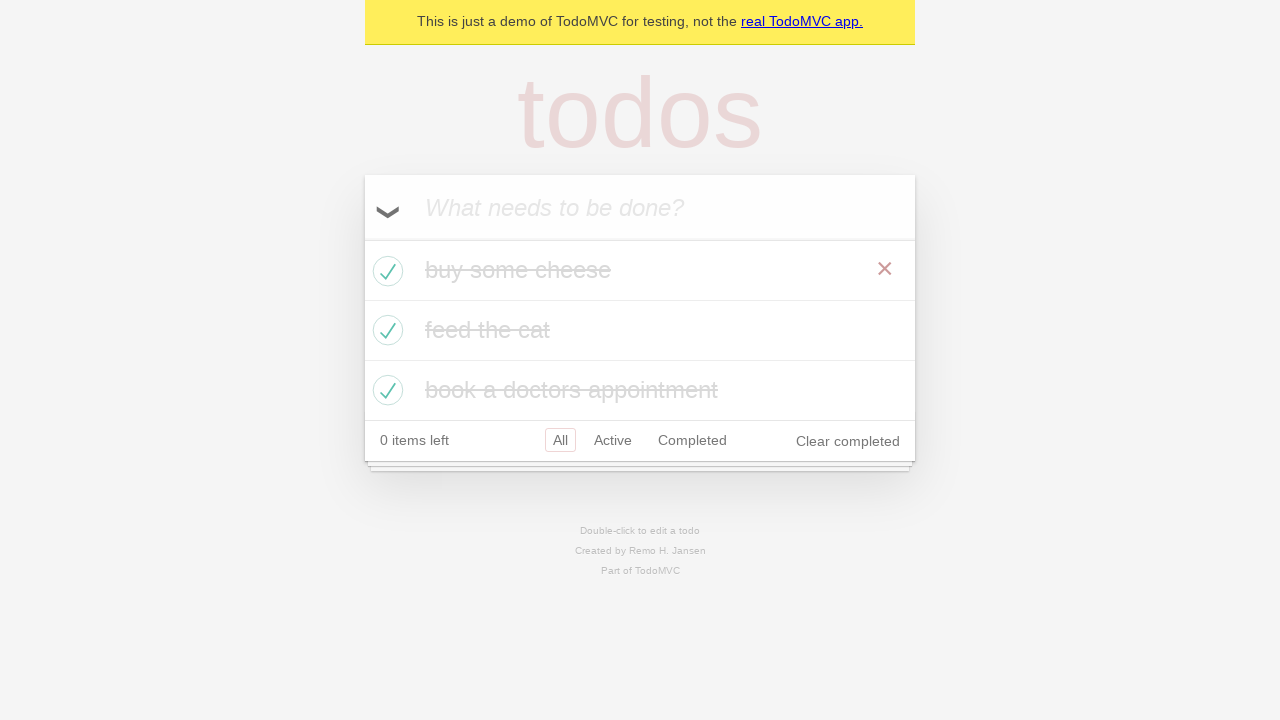